Tests file download functionality by navigating to a download page, clicking the first download link, and verifying that a file is downloaded.

Starting URL: https://the-internet.herokuapp.com/download

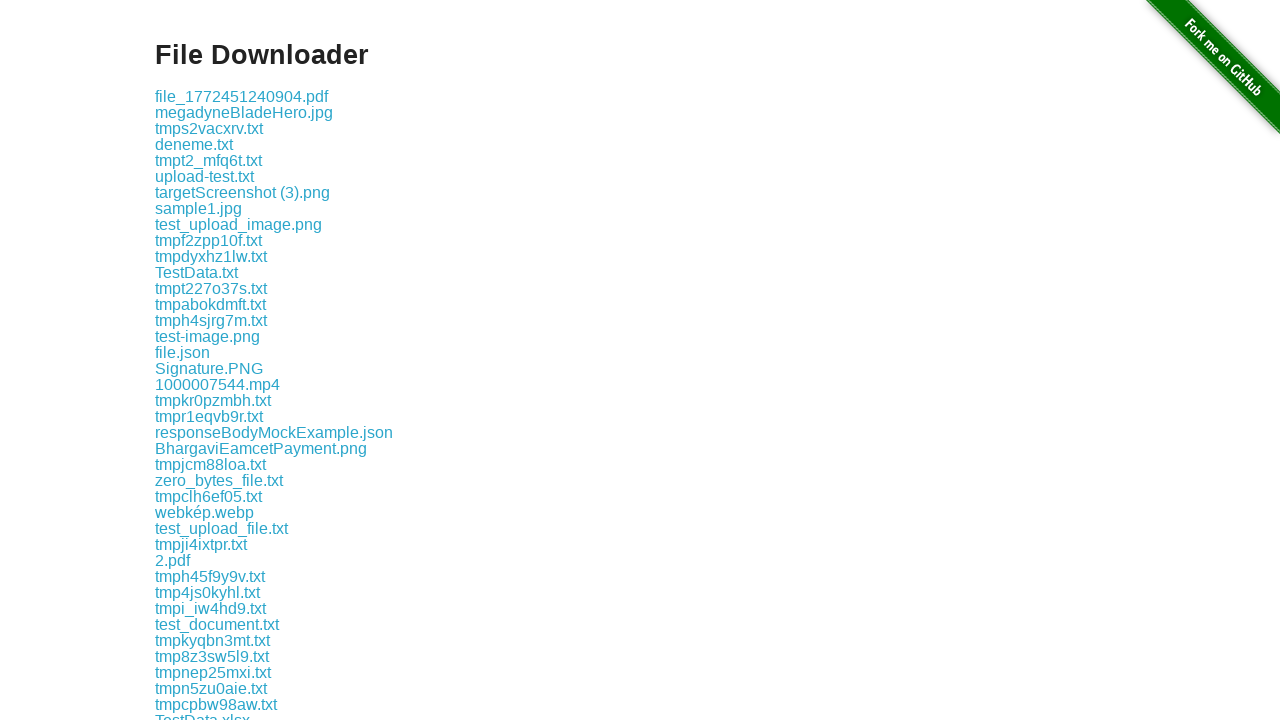

Clicked the first download link on the page at (242, 96) on .example a
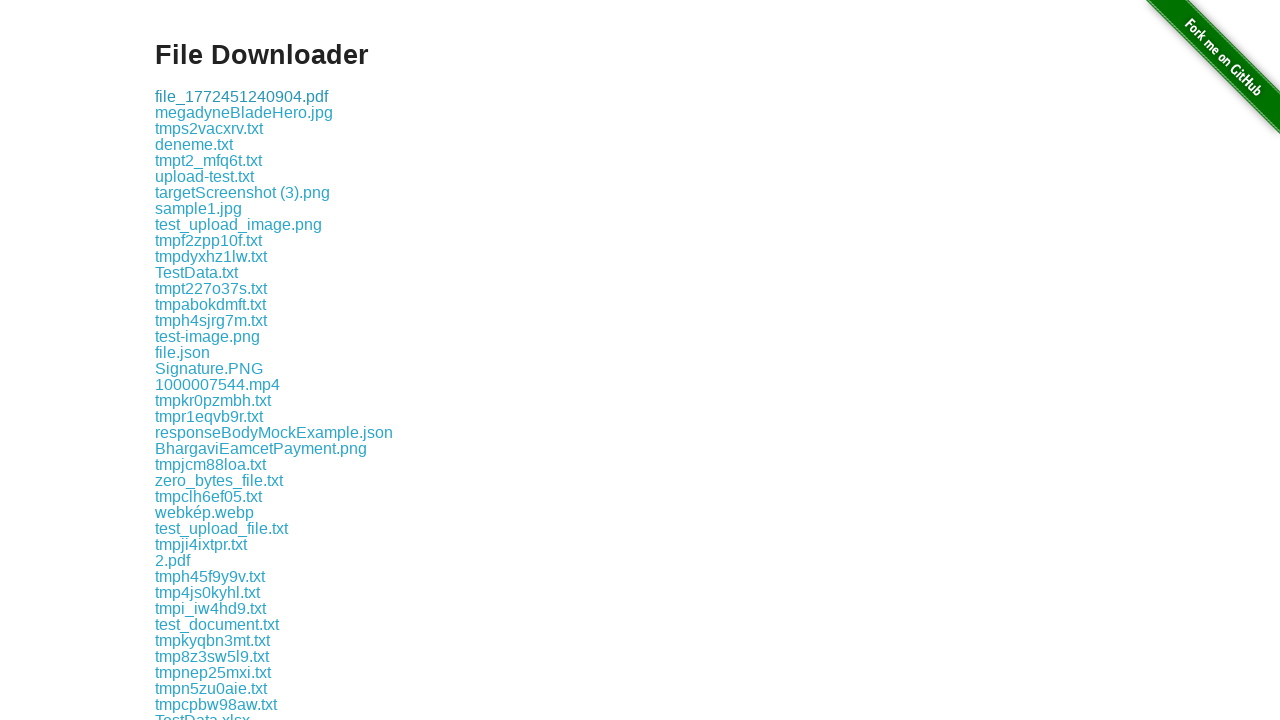

Waited 3 seconds for download to complete
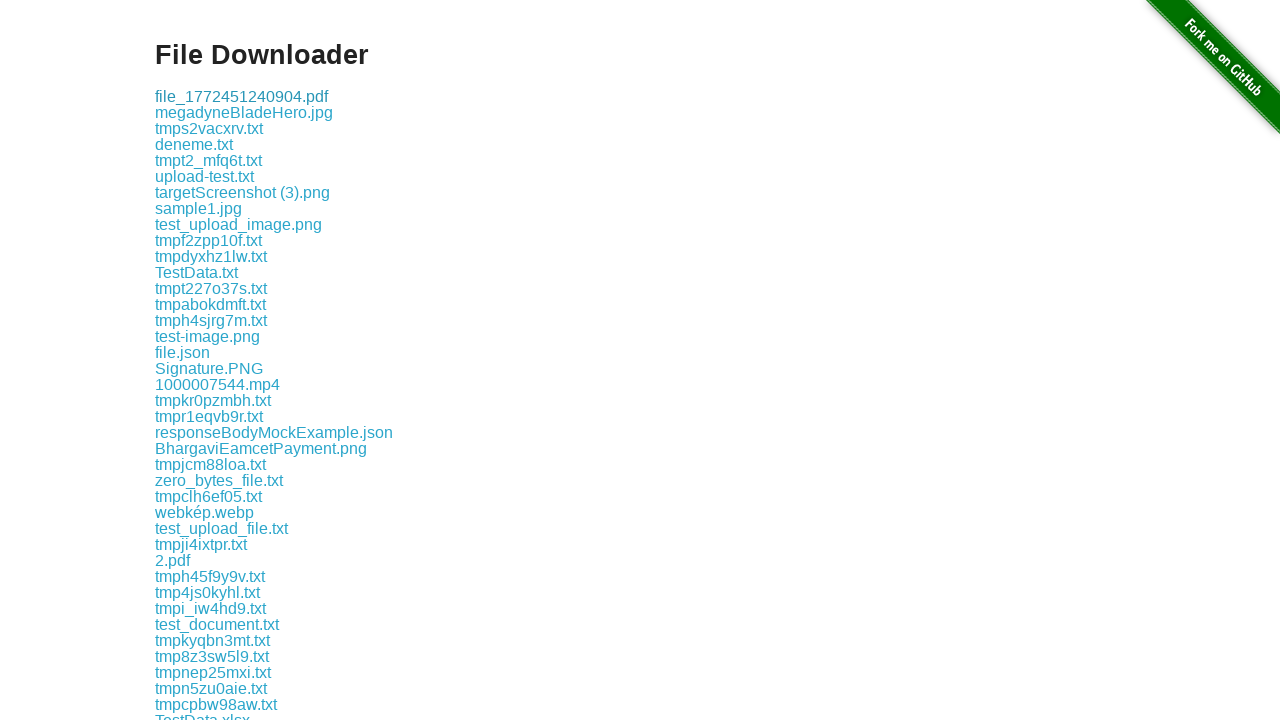

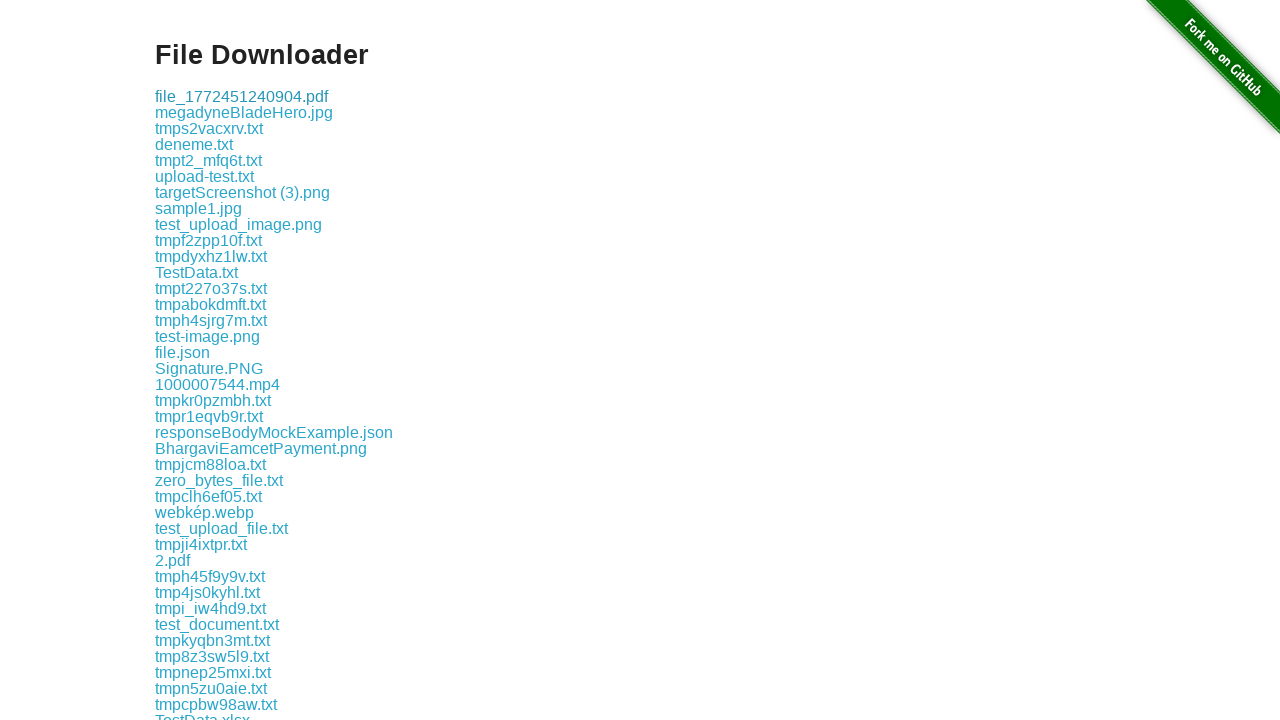